Navigates to OrangeHRM page and verifies the page title matches "OrangeHRM"

Starting URL: http://alchemy.hguy.co/orangehrm

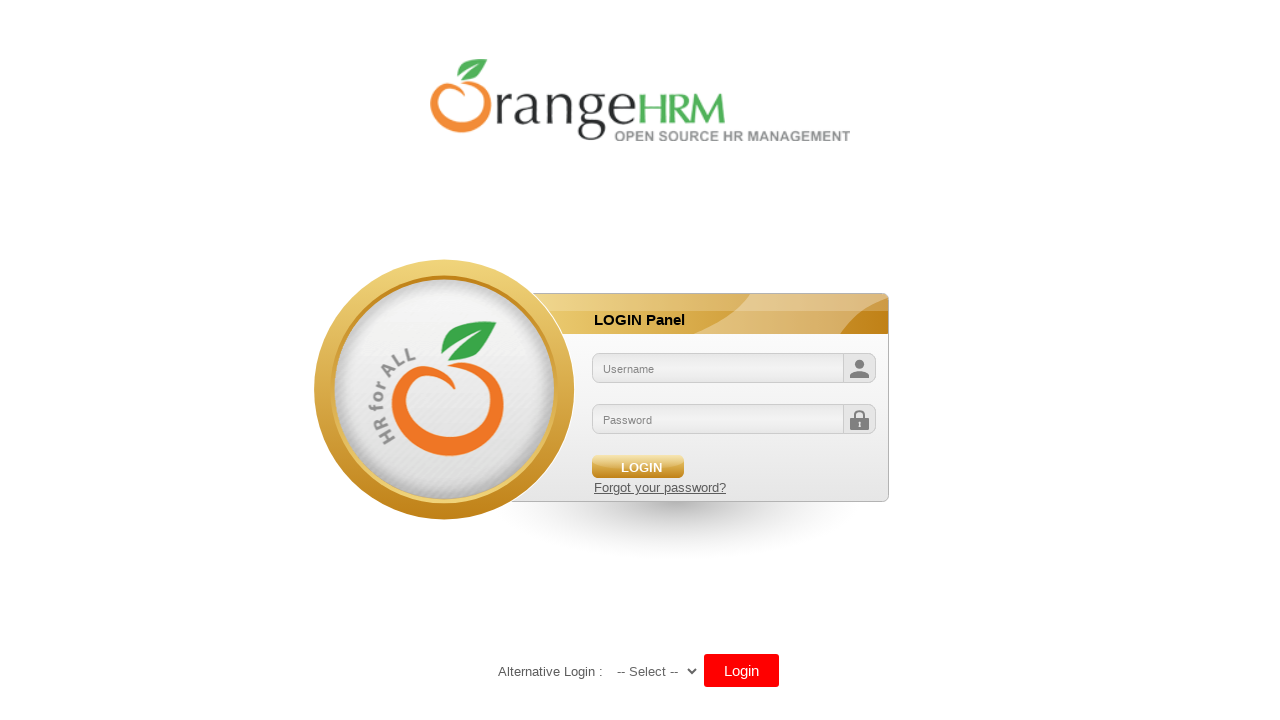

Navigated to OrangeHRM page at http://alchemy.hguy.co/orangehrm
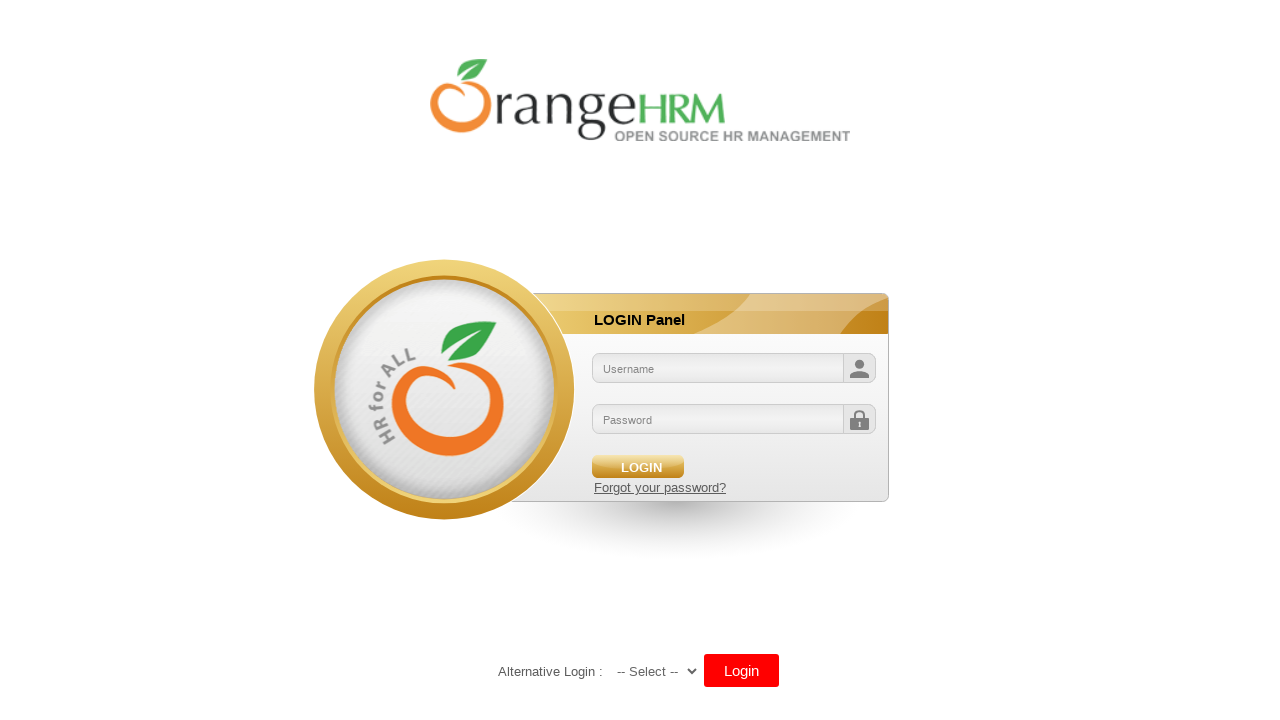

Verified page title matches 'OrangeHRM'
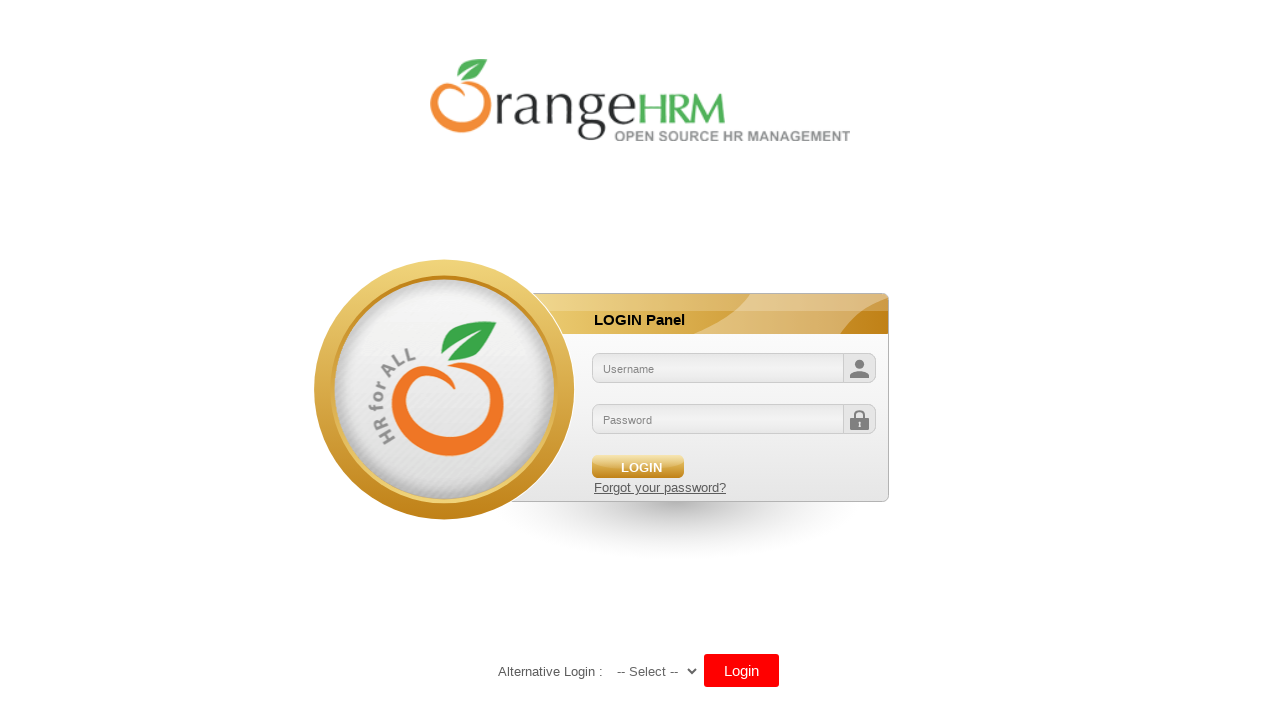

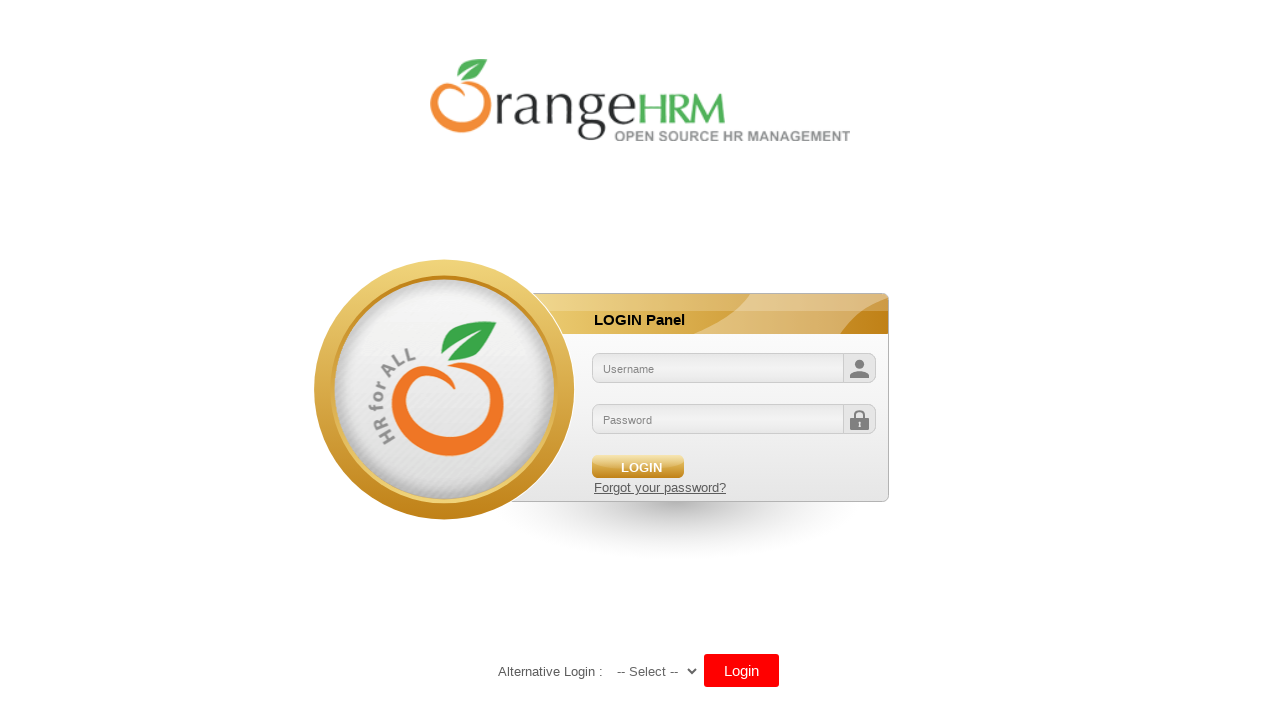